Tests link navigation on the Selenium documentation page by finding all anchor elements, filtering to displayed ones, and clicking through them while navigating back after each click.

Starting URL: https://www.selenium.dev/documentation/en/

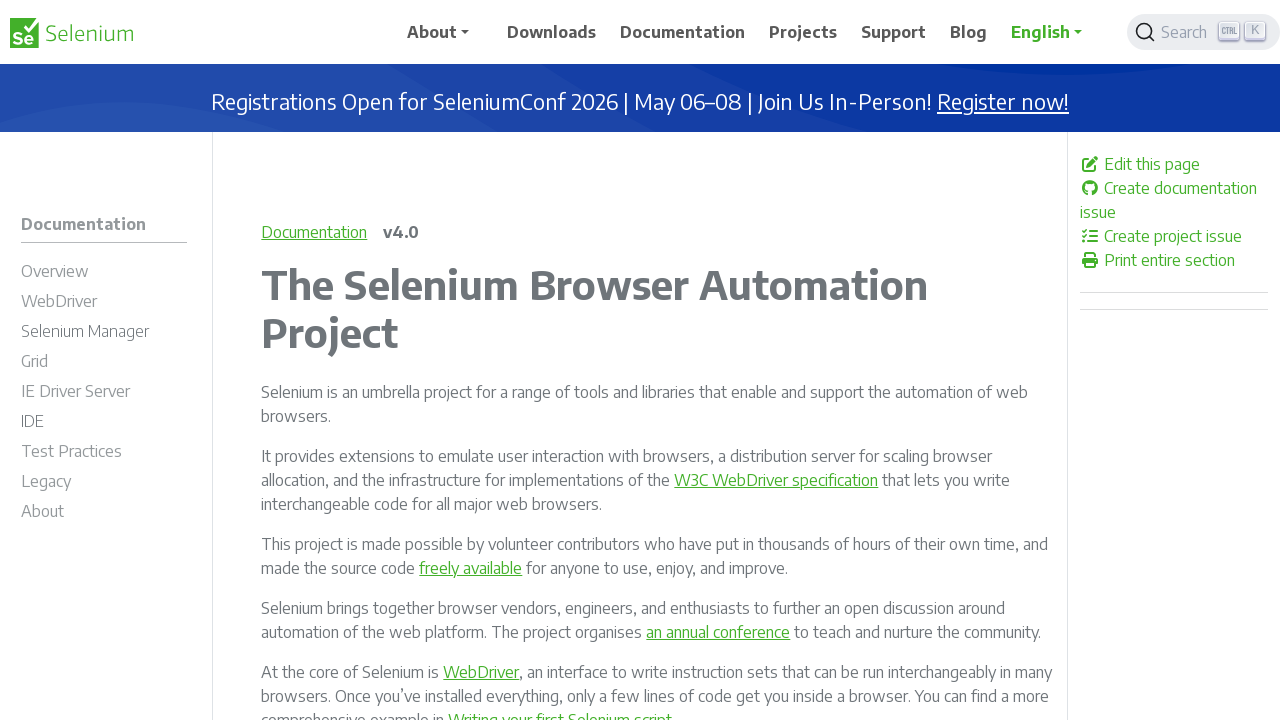

Retrieved all anchor elements from the page
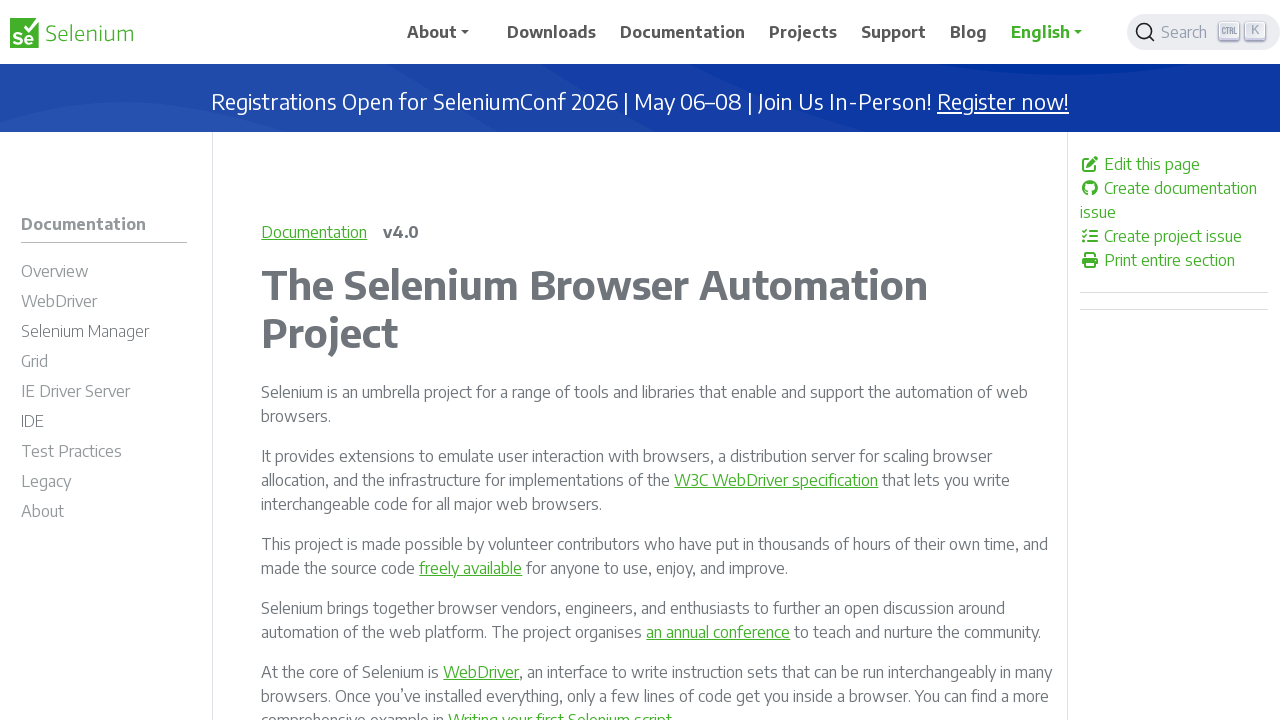

Filtered anchor elements to only visible ones
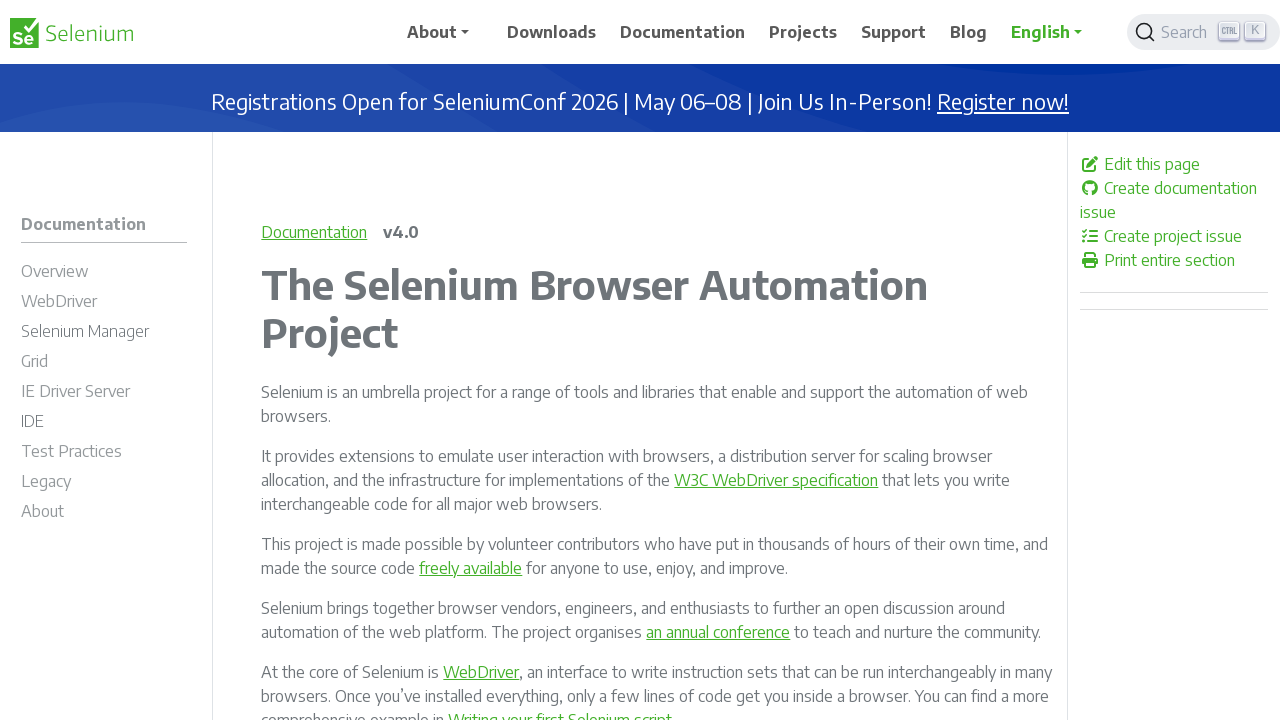

Determined 10 links to test (max 10)
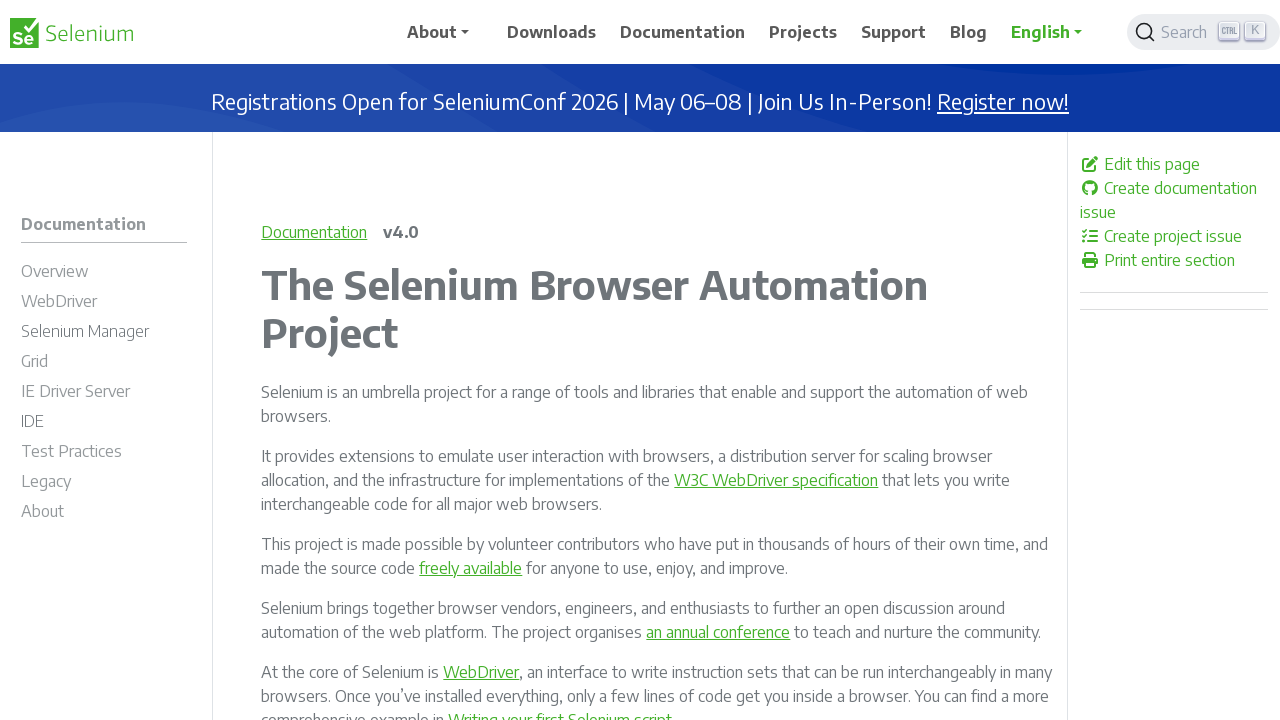

Re-queried anchor elements for iteration 1
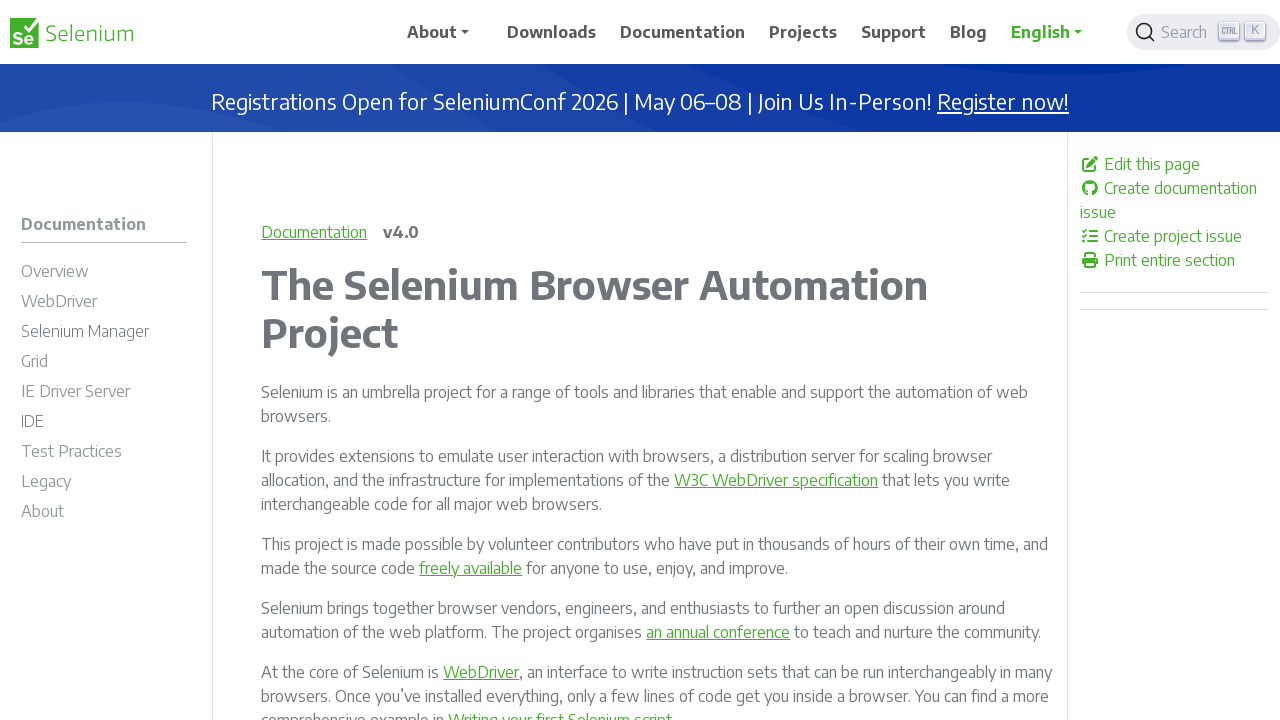

Filtered to visible links for iteration 1
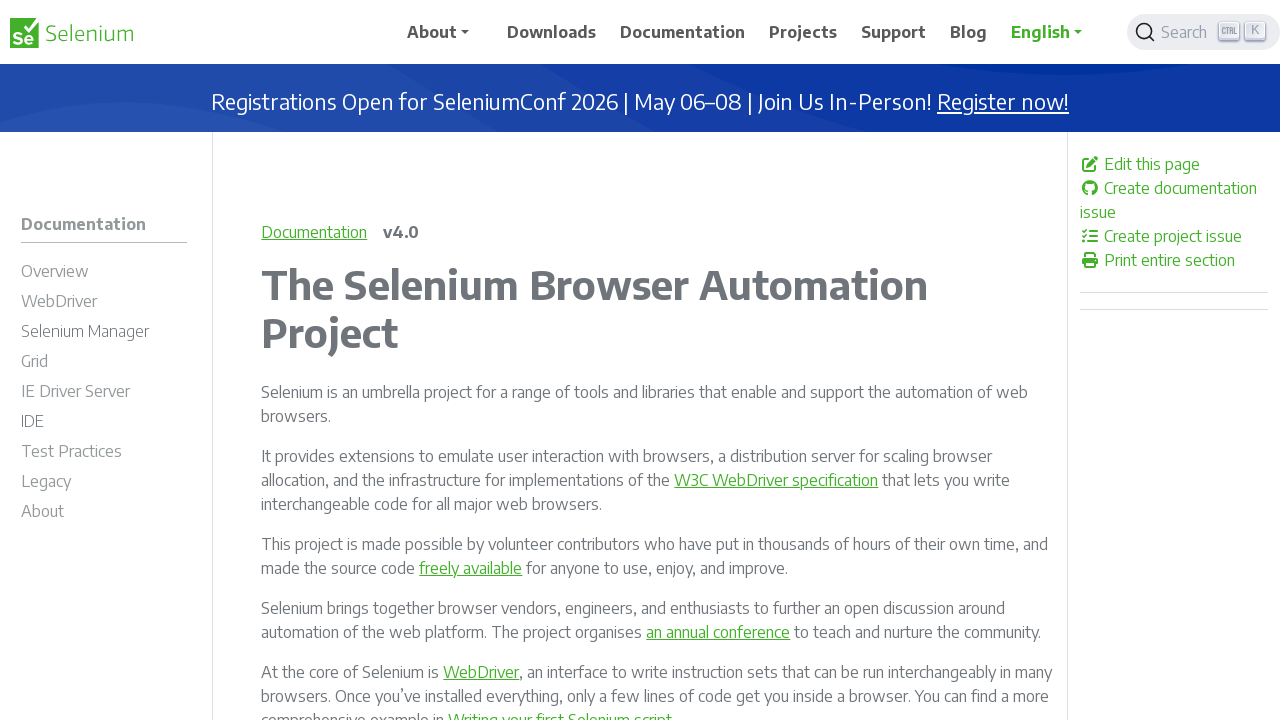

Clicked link 1 of 10 at (71, 32) on a >> nth=0
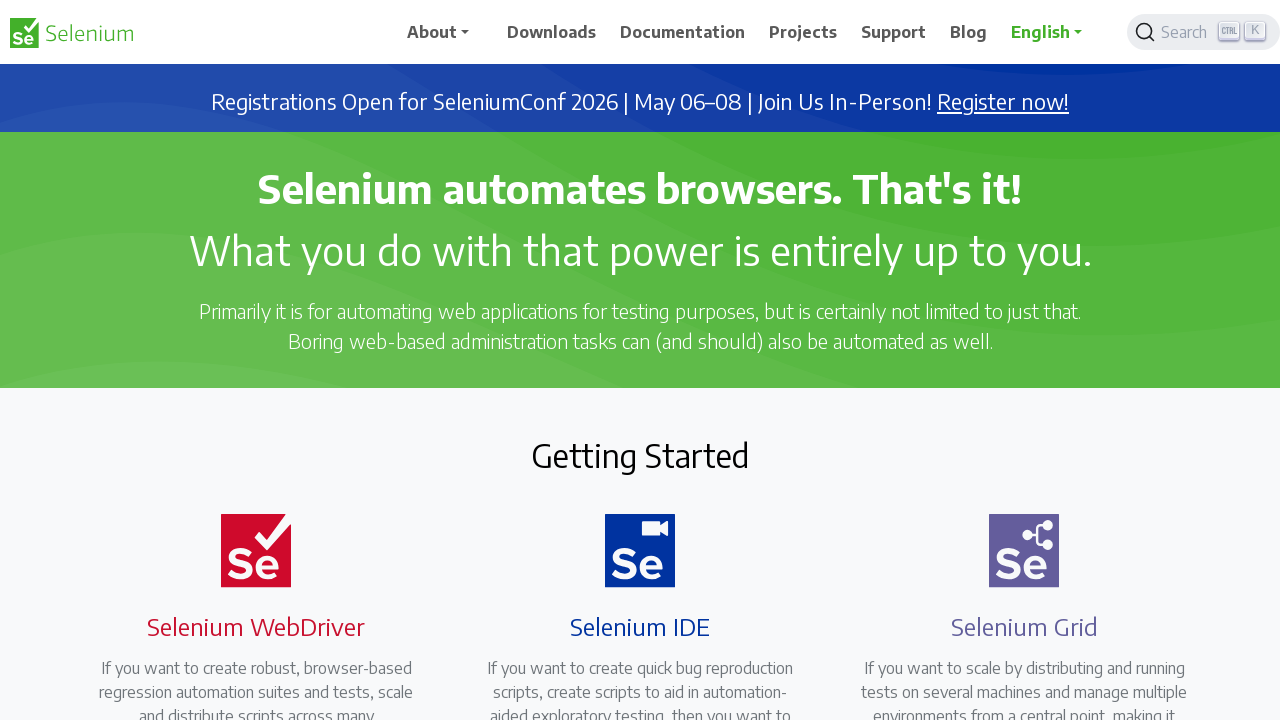

Waited for page load after clicking link 1
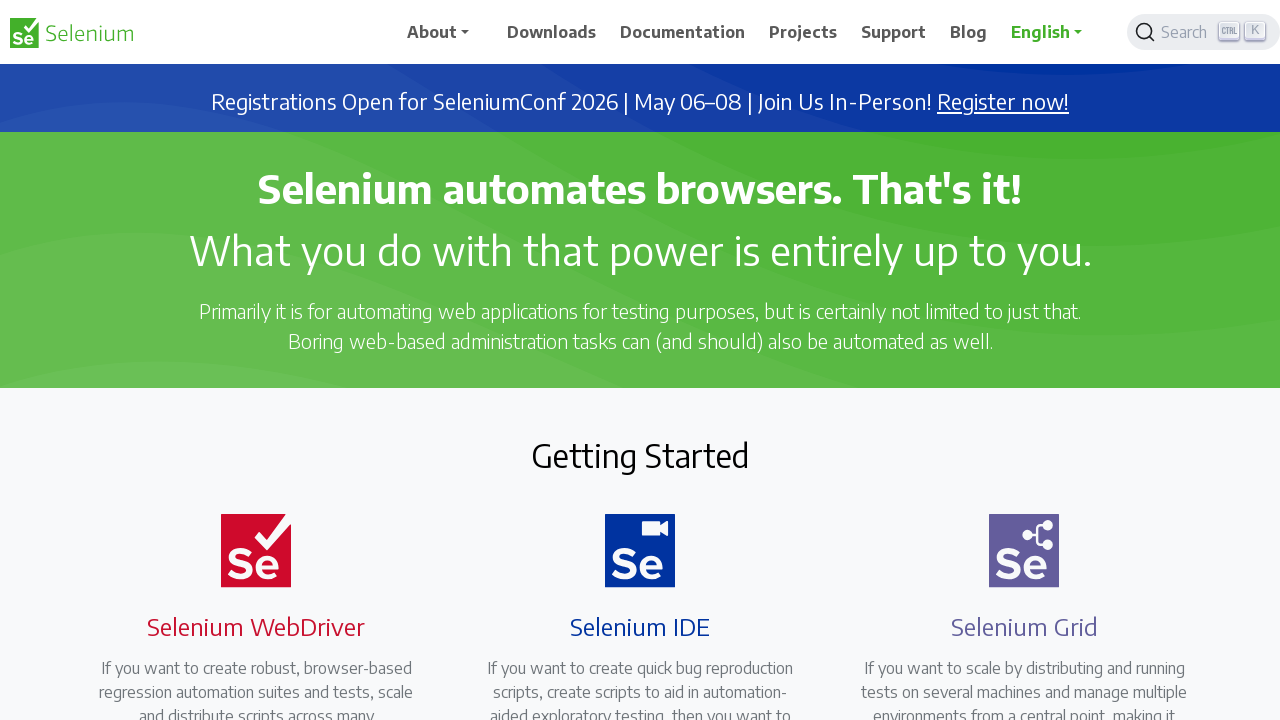

Navigated back from link 1
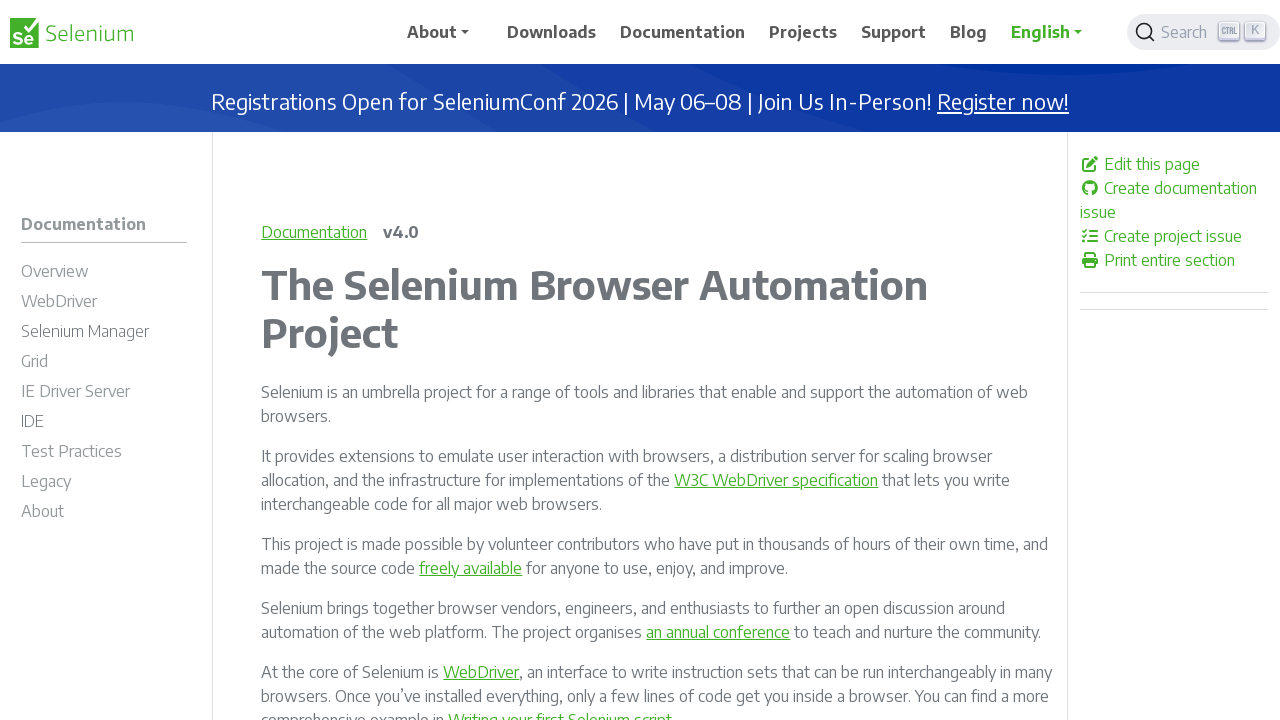

Waited for page load after navigating back from link 1
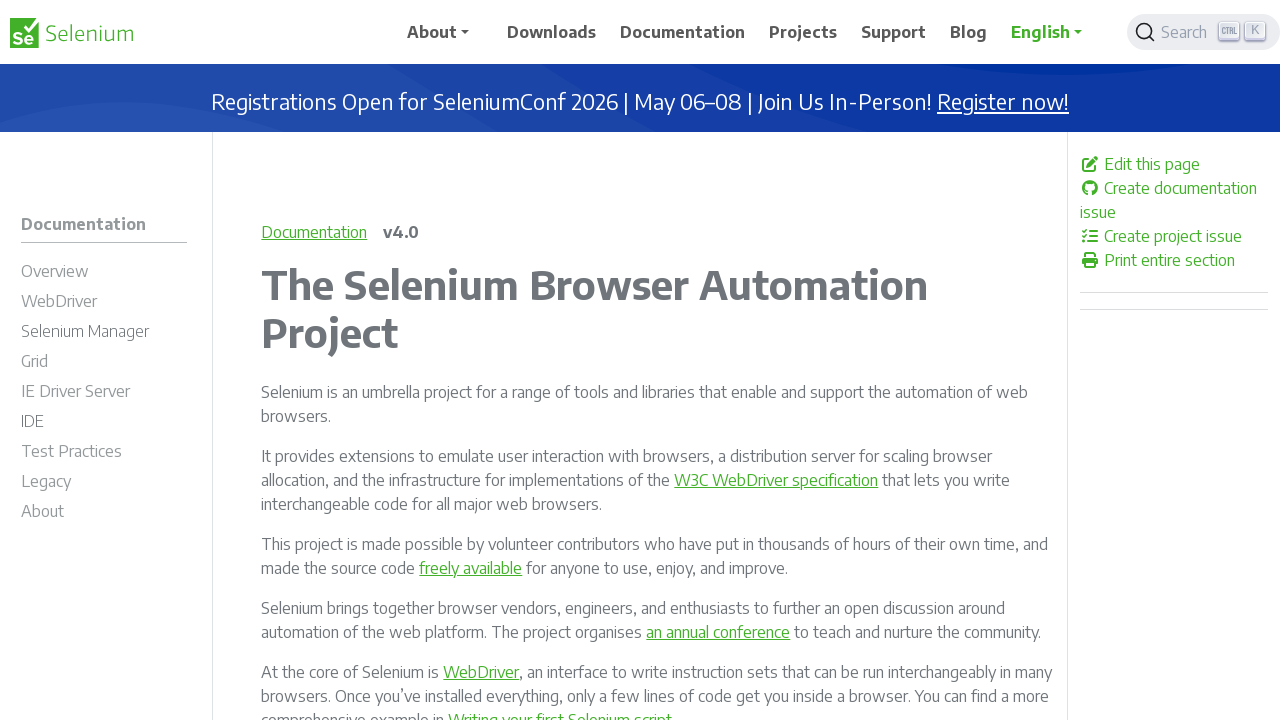

Re-queried anchor elements for iteration 2
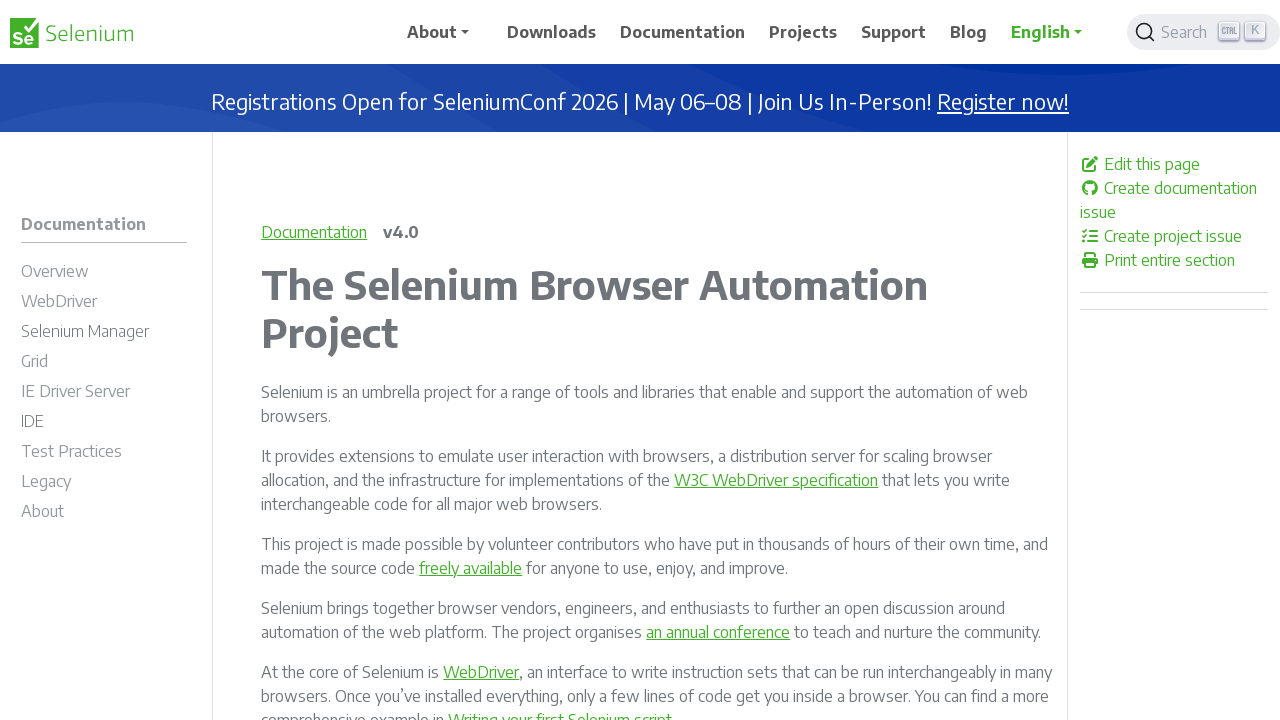

Filtered to visible links for iteration 2
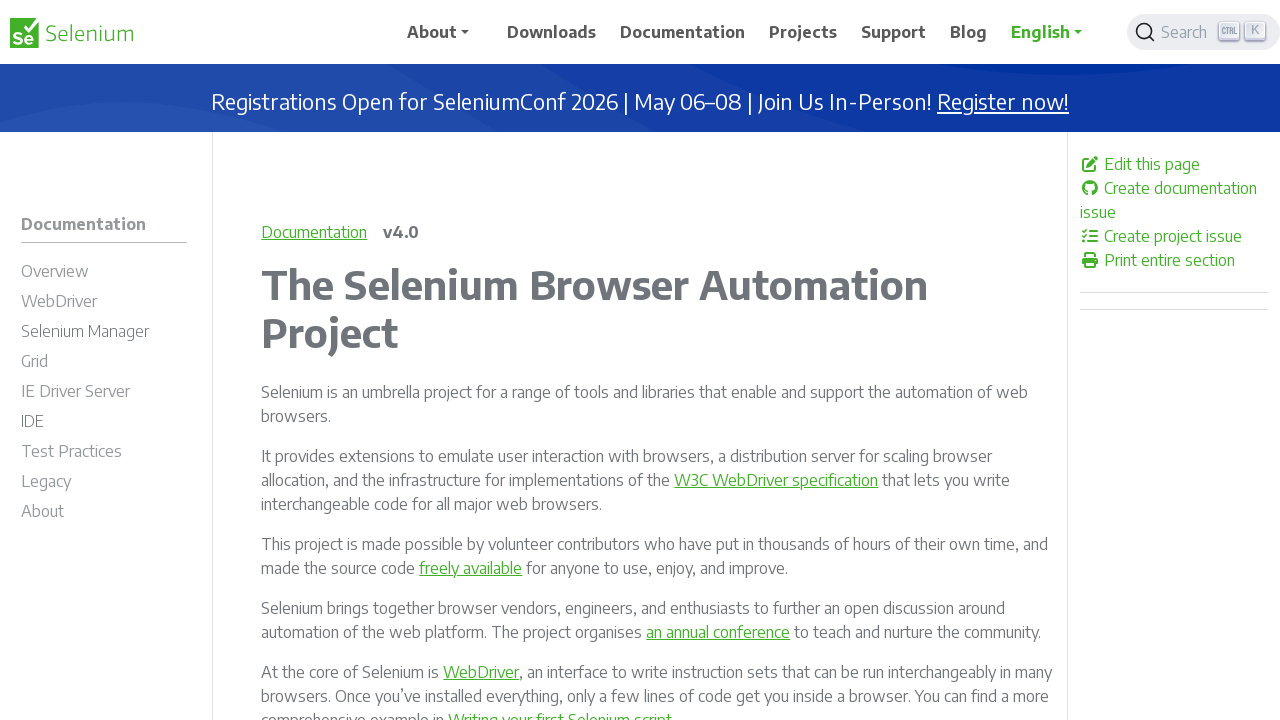

Clicked link 2 of 10 at (445, 32) on a >> nth=1
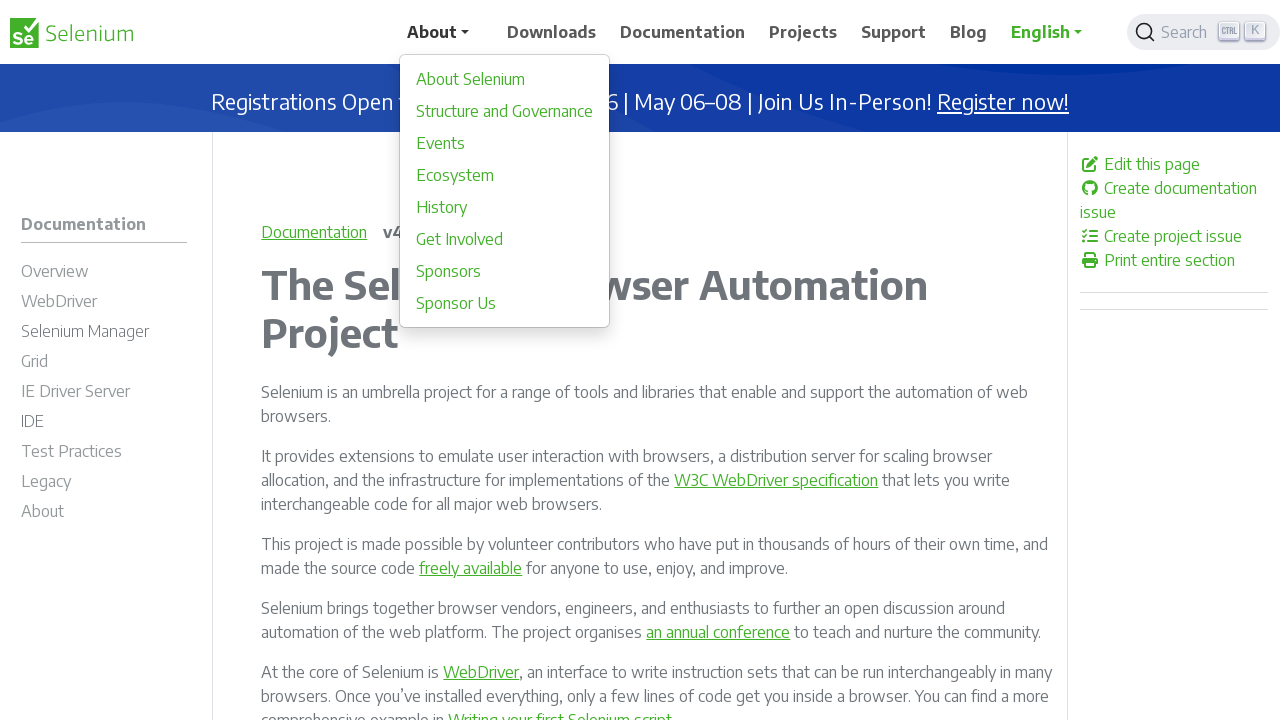

Waited for page load after clicking link 2
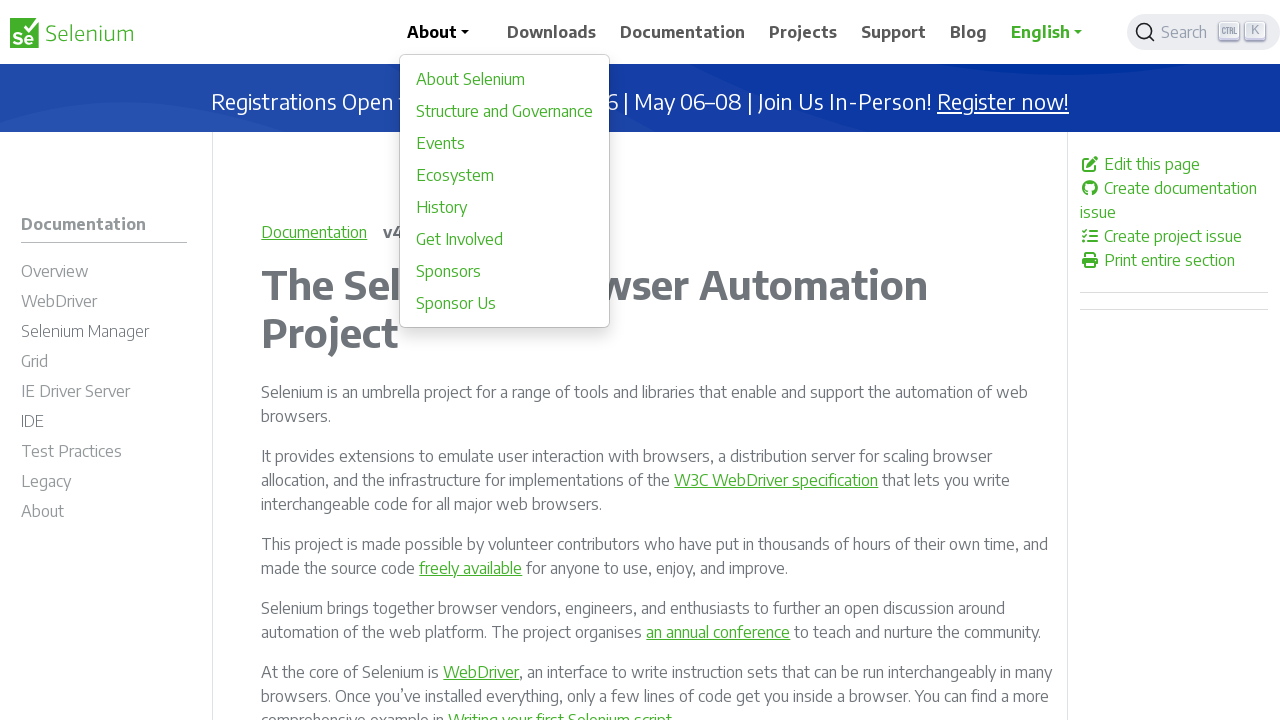

Navigated back from link 2
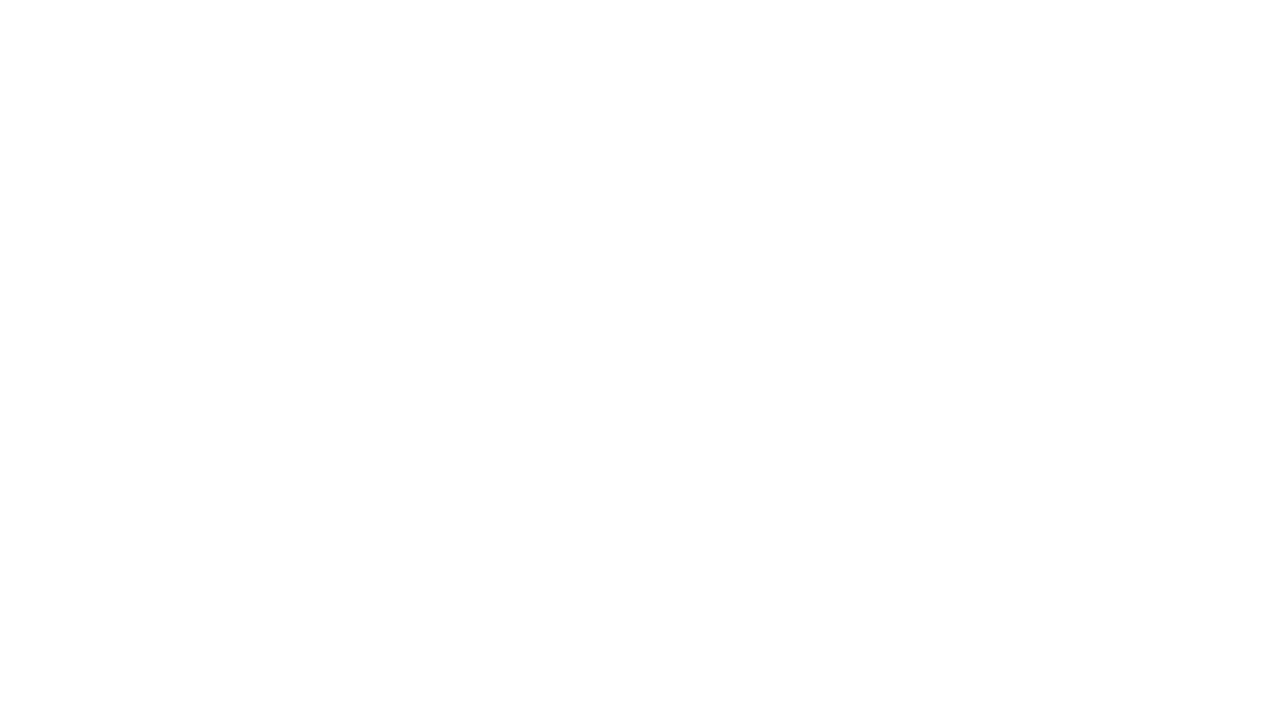

Waited for page load after navigating back from link 2
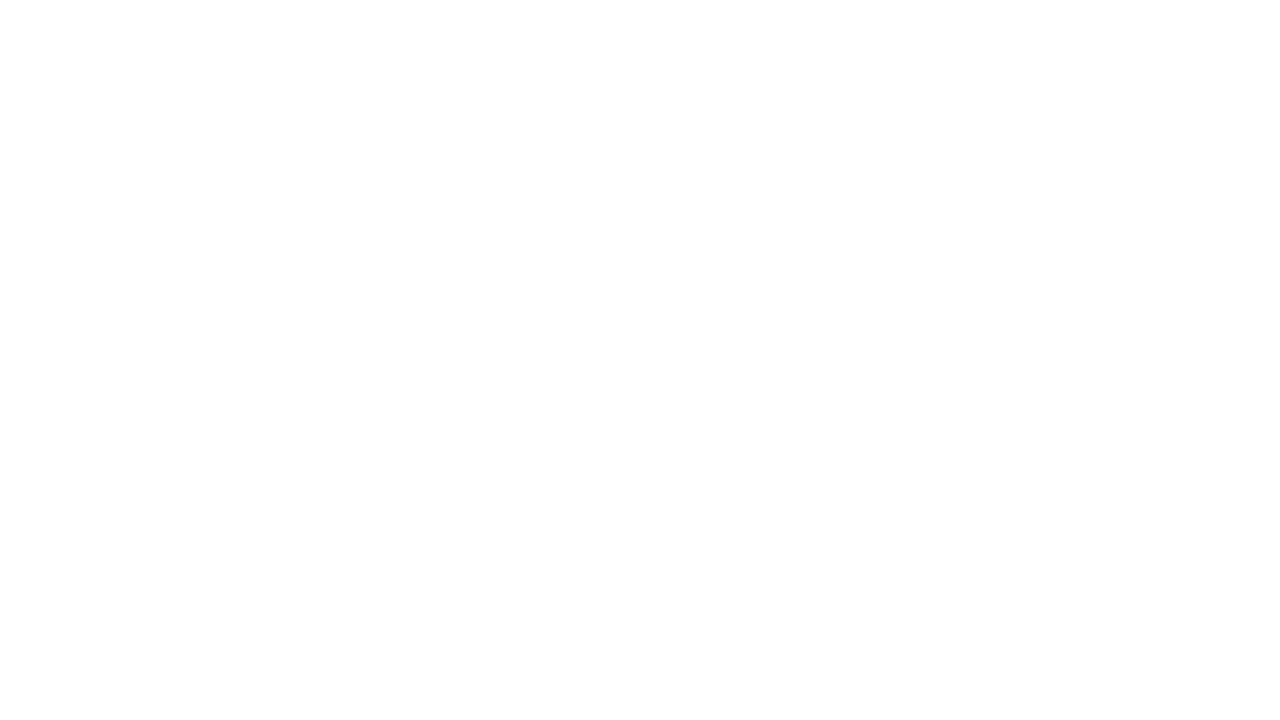

Re-queried anchor elements for iteration 3
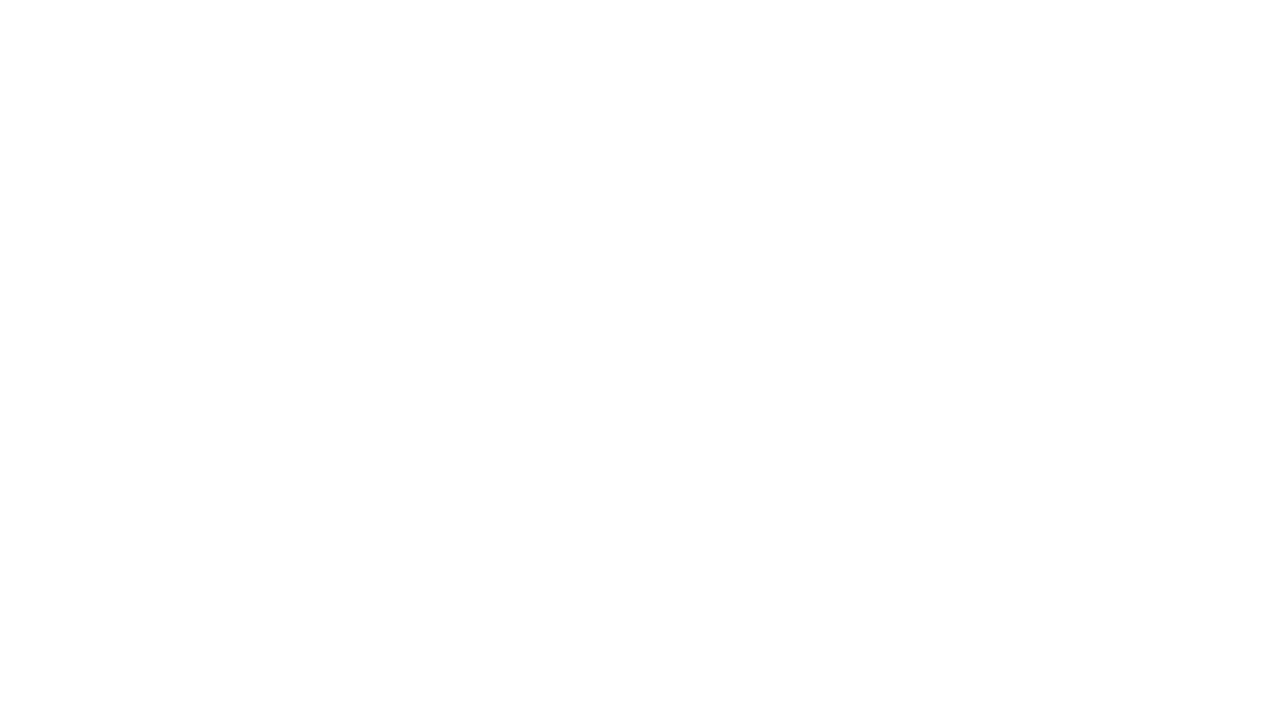

Filtered to visible links for iteration 3
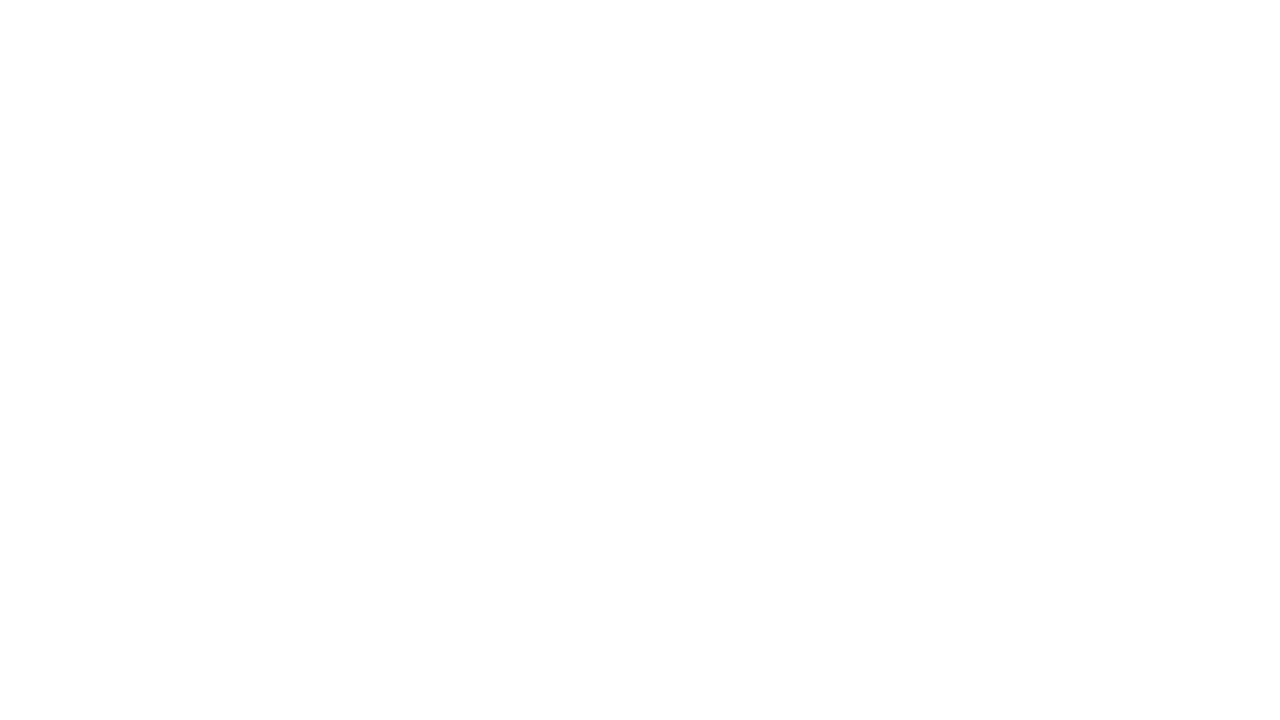

Re-queried anchor elements for iteration 4
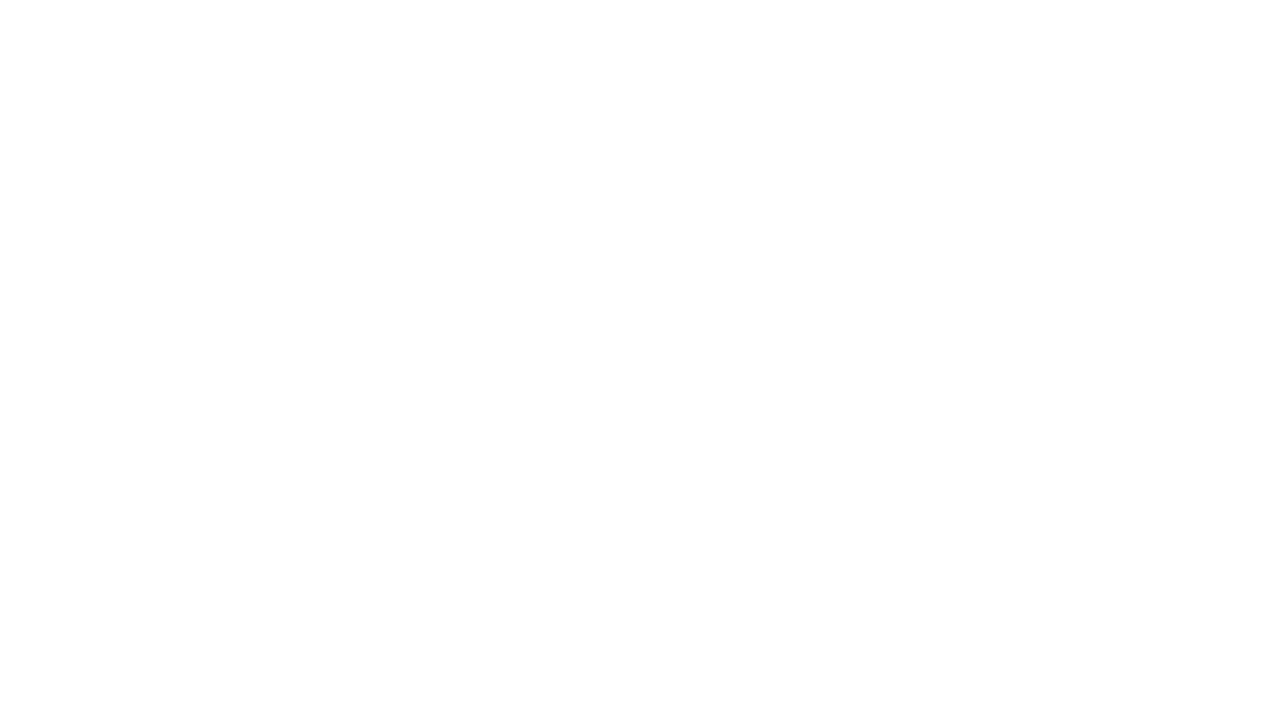

Filtered to visible links for iteration 4
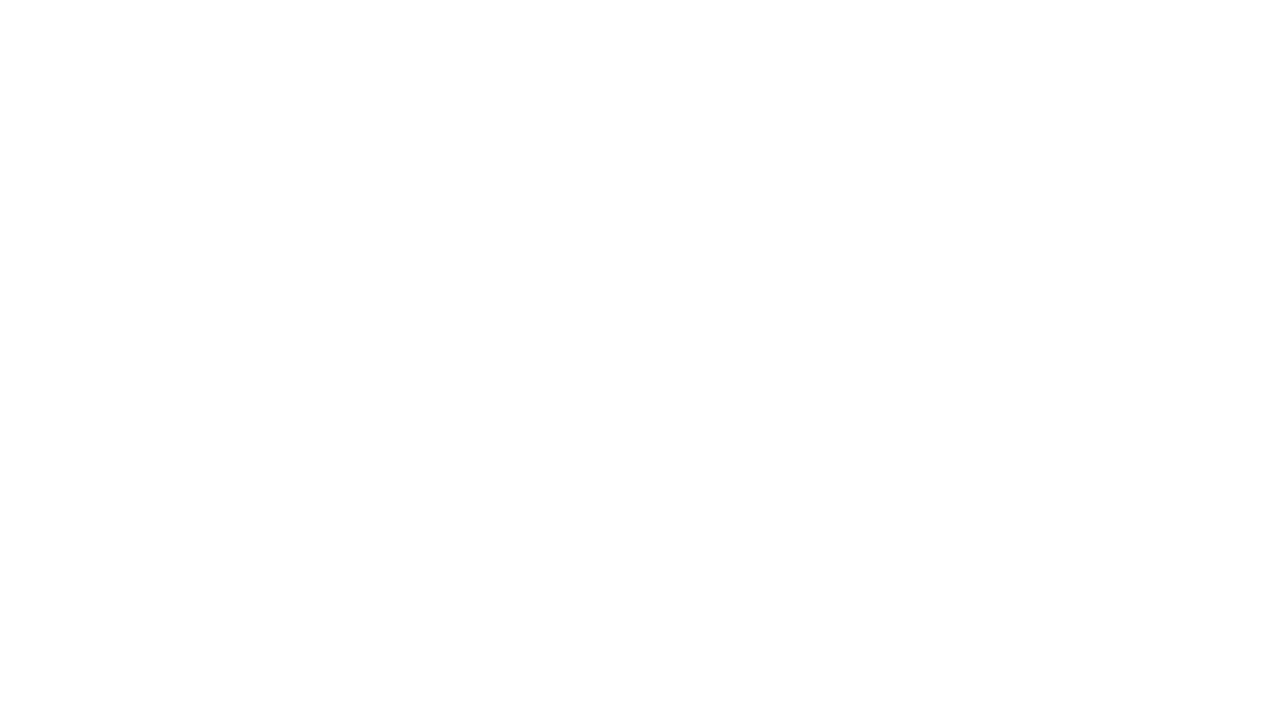

Re-queried anchor elements for iteration 5
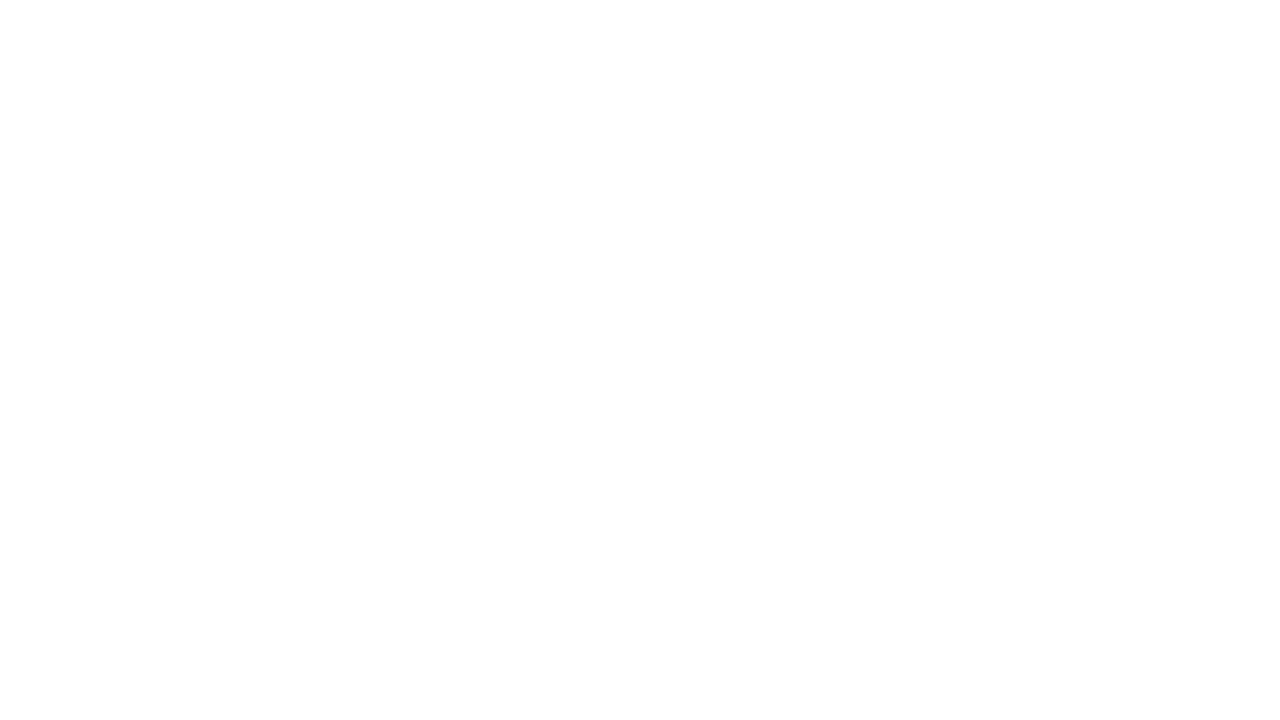

Filtered to visible links for iteration 5
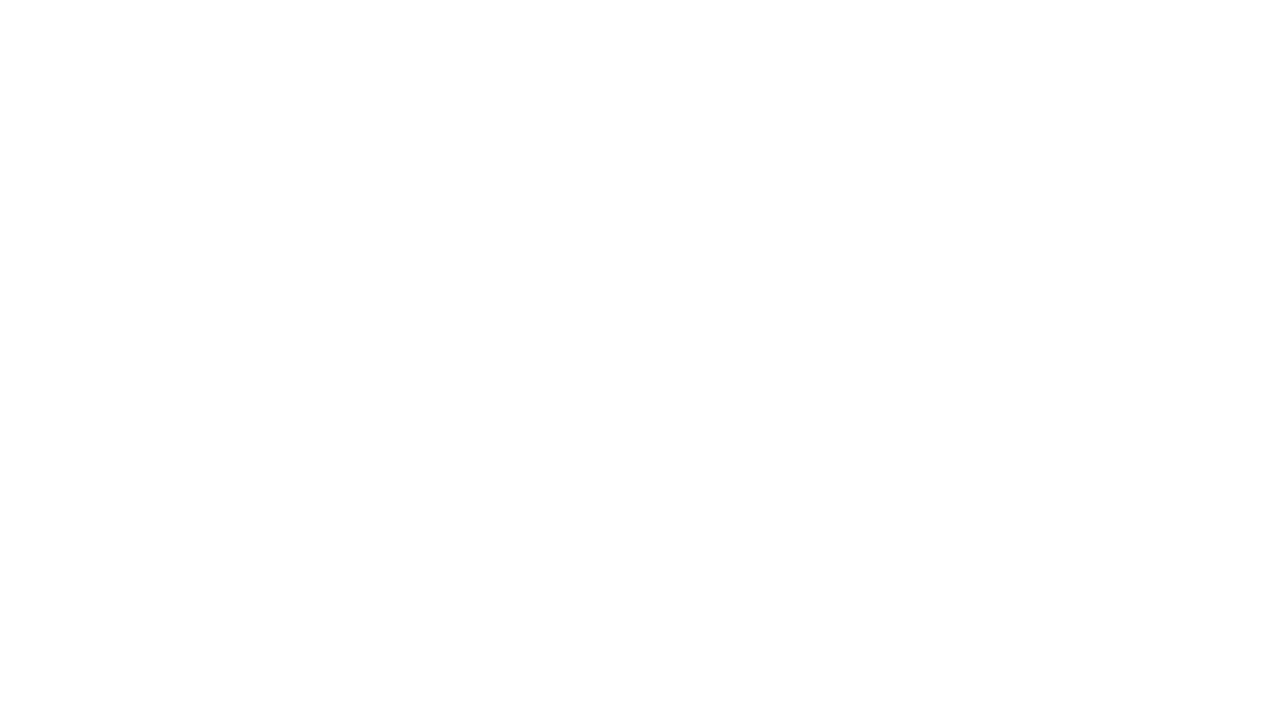

Re-queried anchor elements for iteration 6
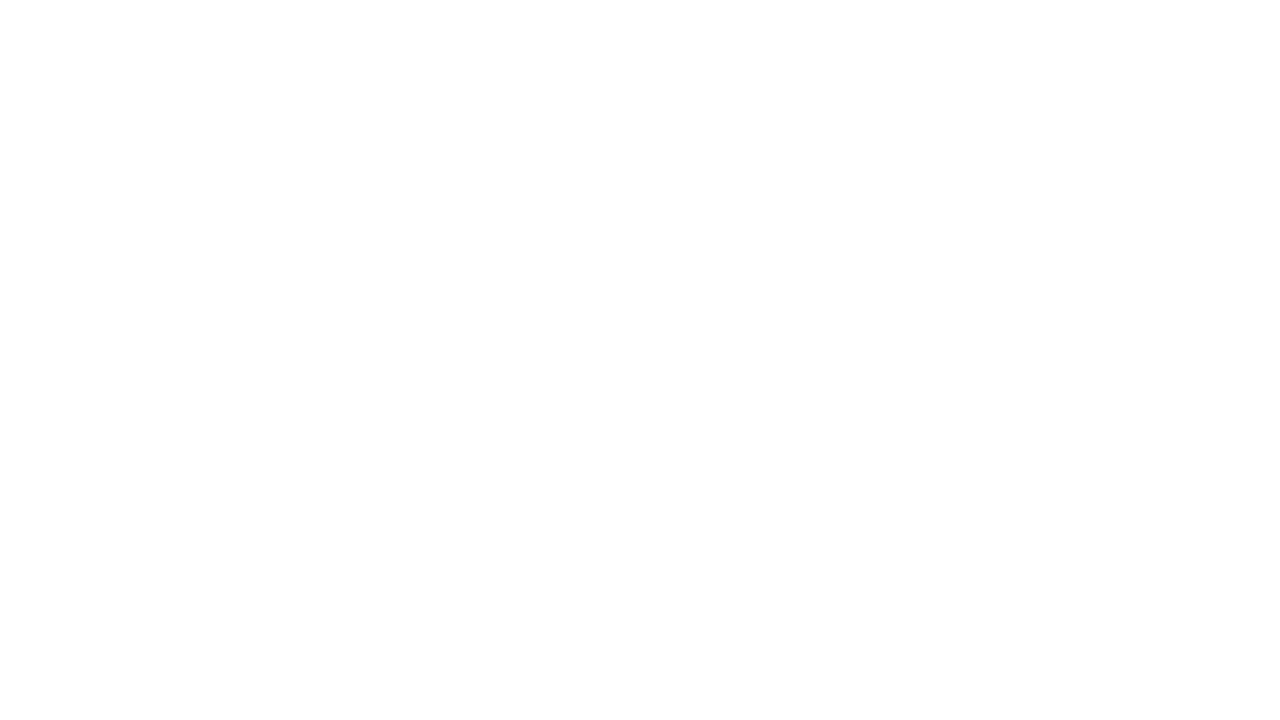

Filtered to visible links for iteration 6
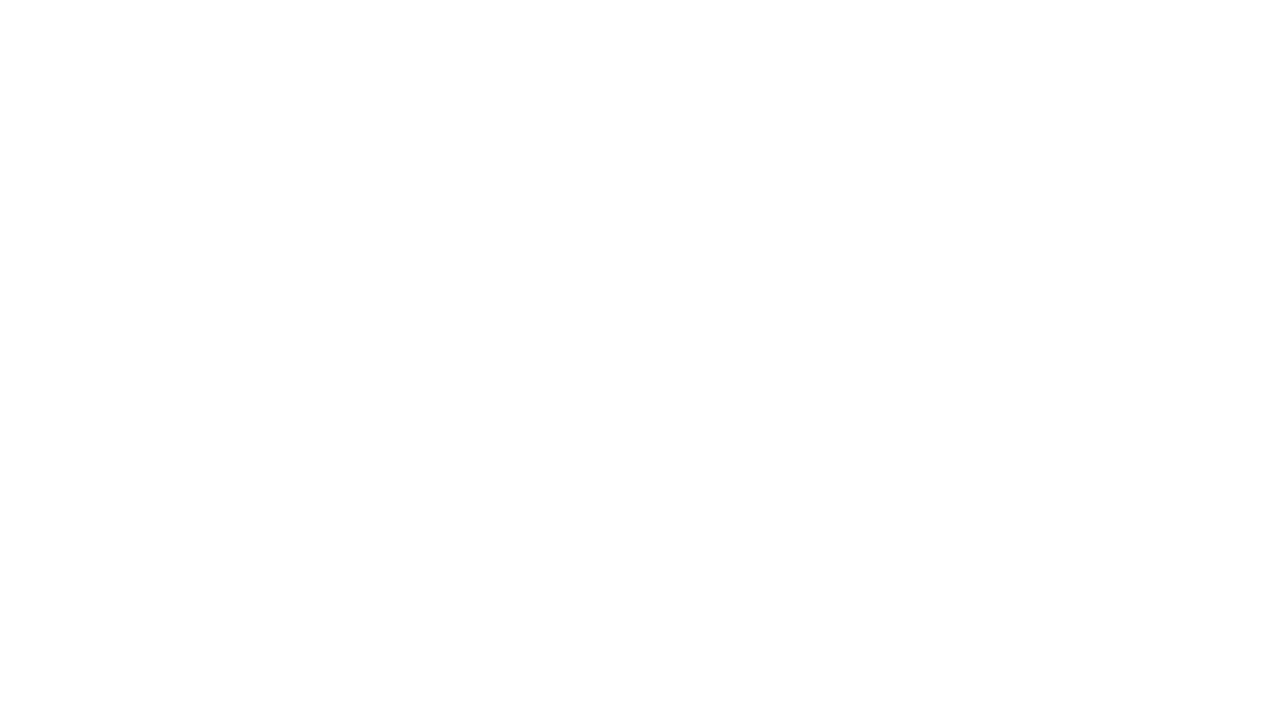

Re-queried anchor elements for iteration 7
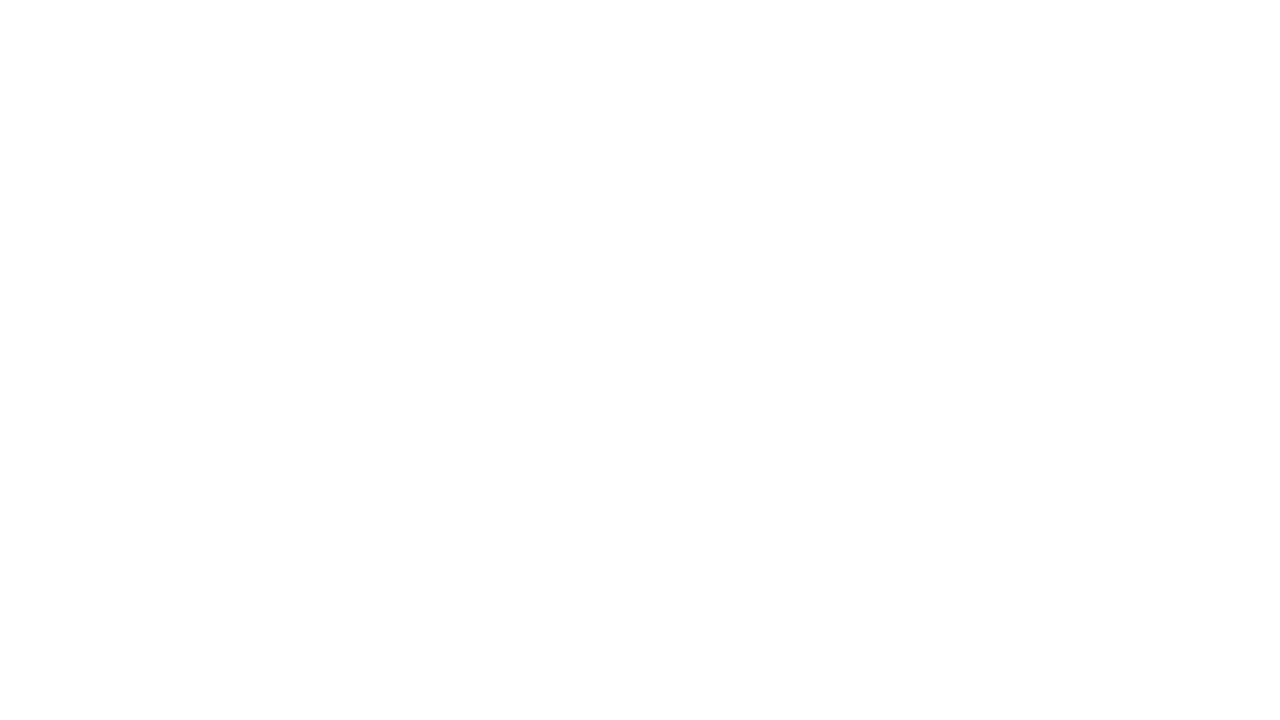

Filtered to visible links for iteration 7
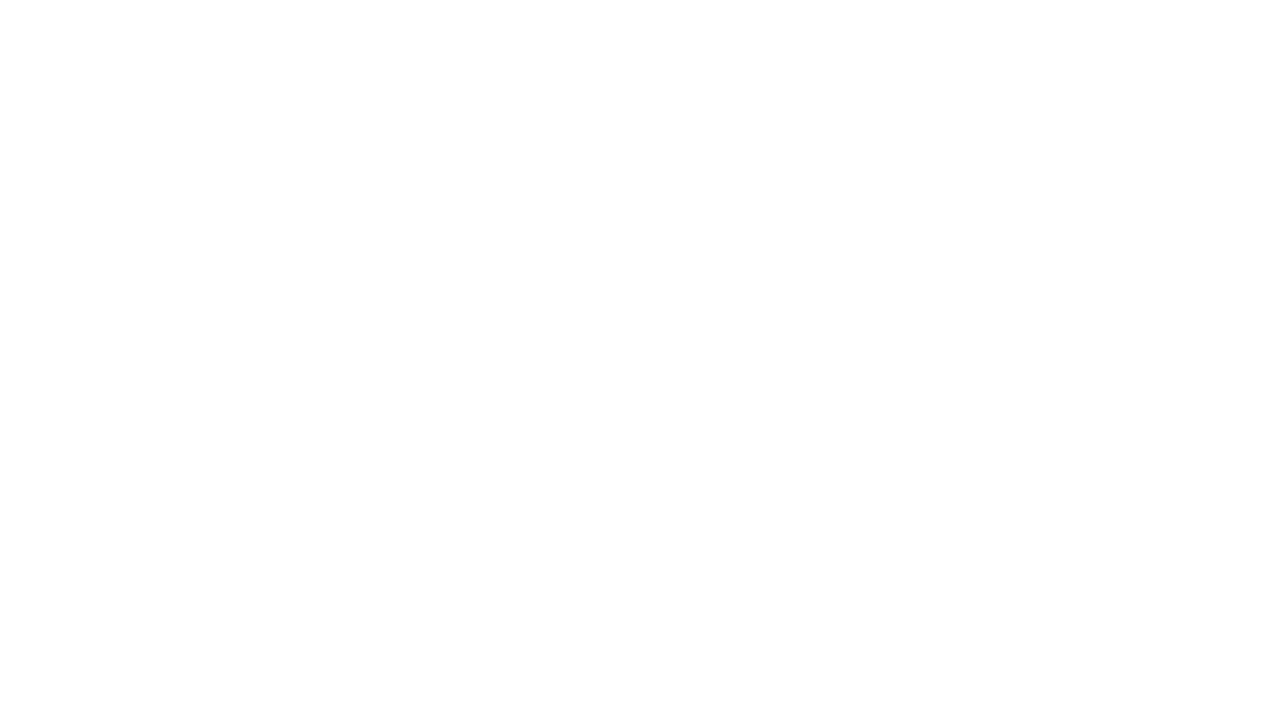

Re-queried anchor elements for iteration 8
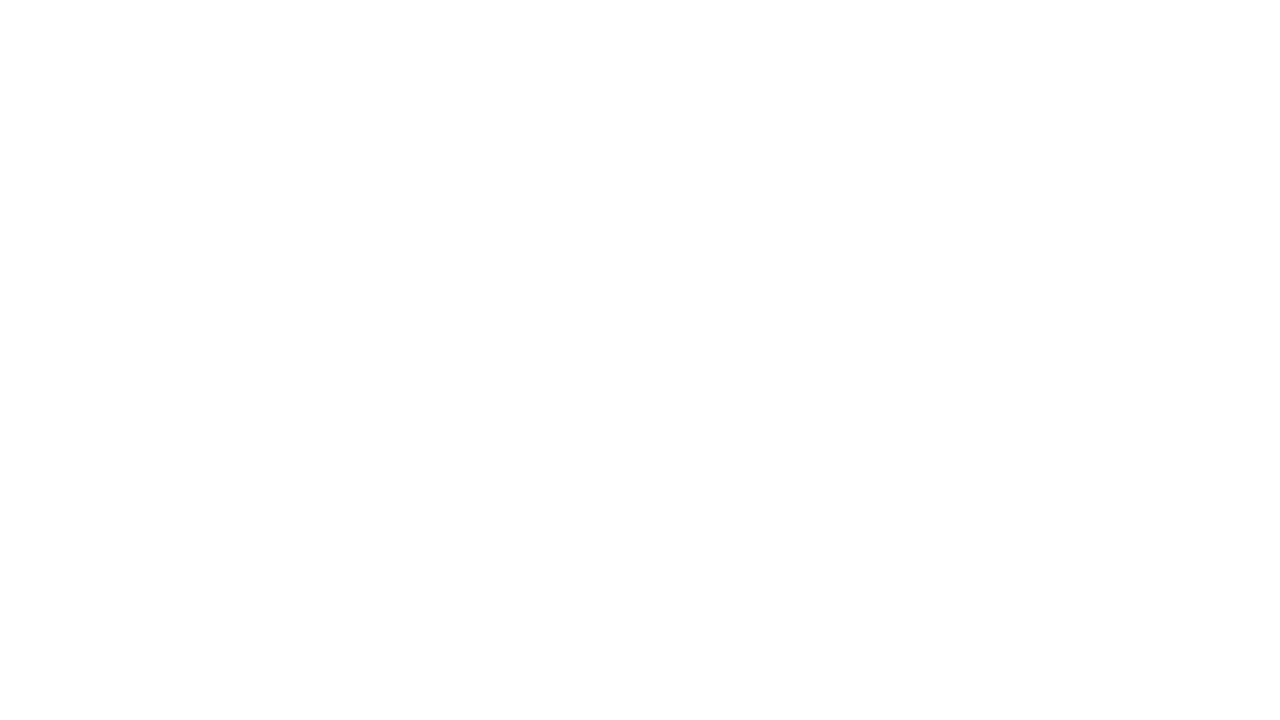

Filtered to visible links for iteration 8
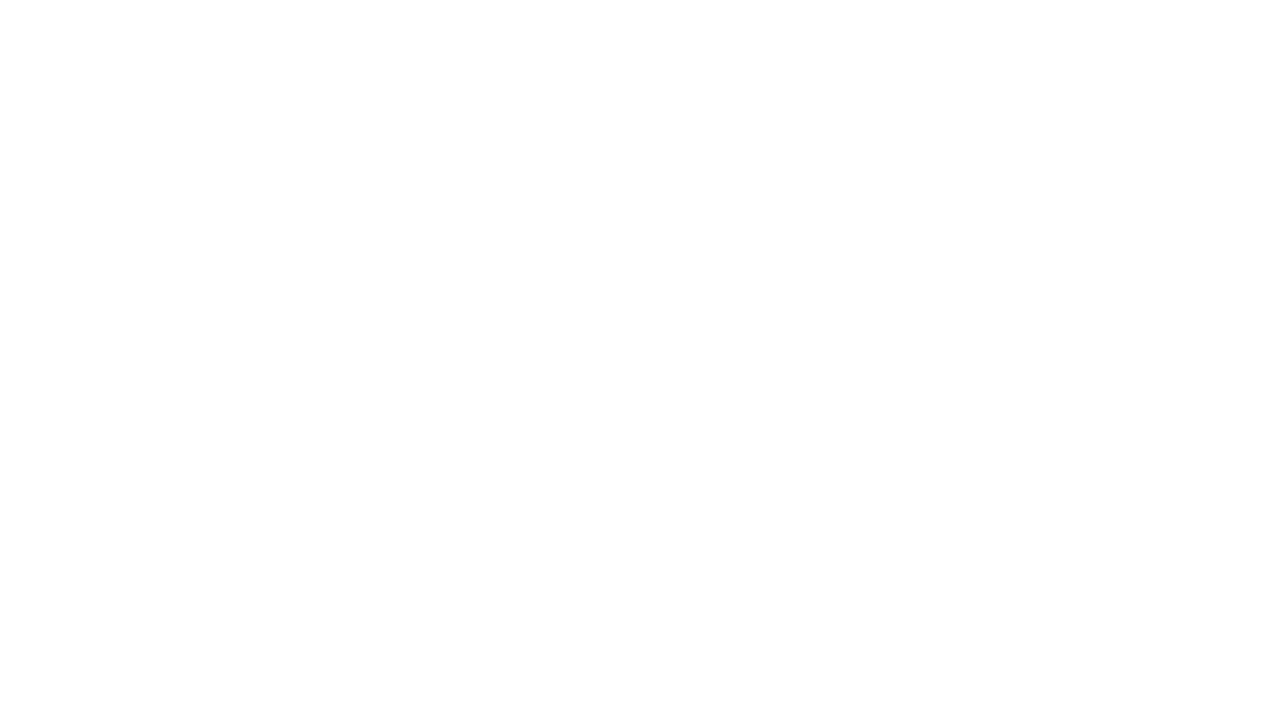

Re-queried anchor elements for iteration 9
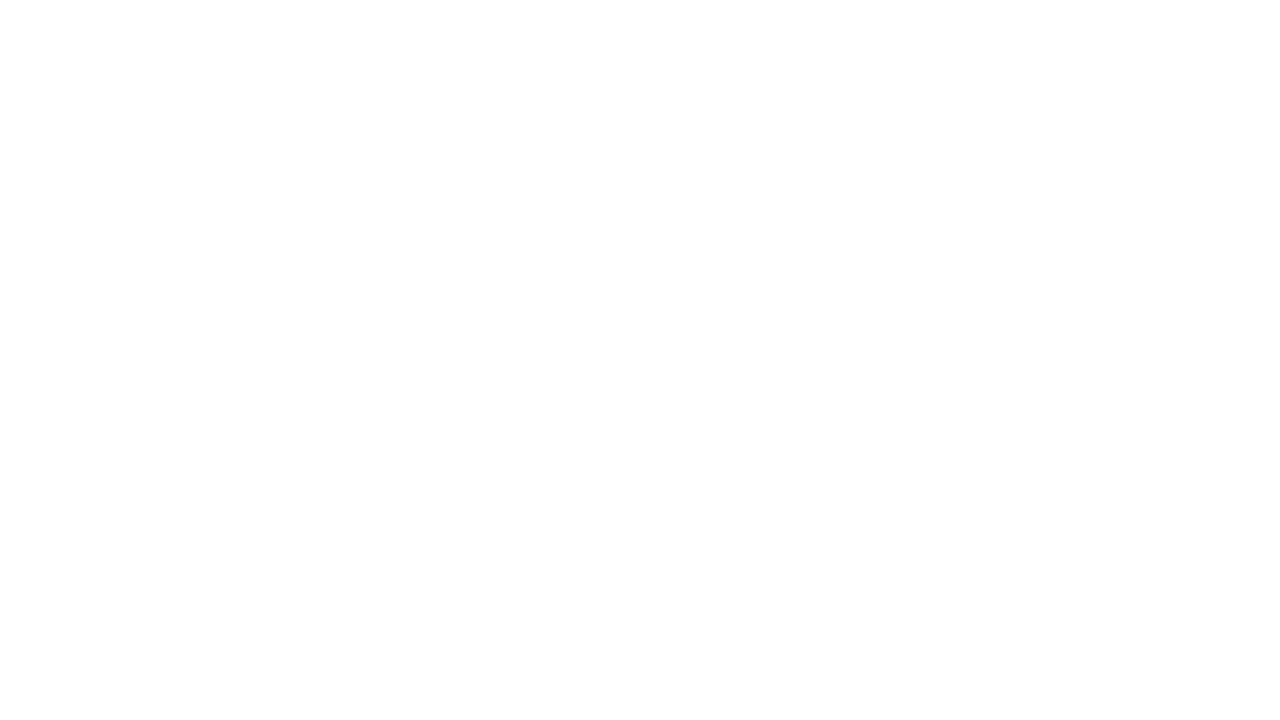

Filtered to visible links for iteration 9
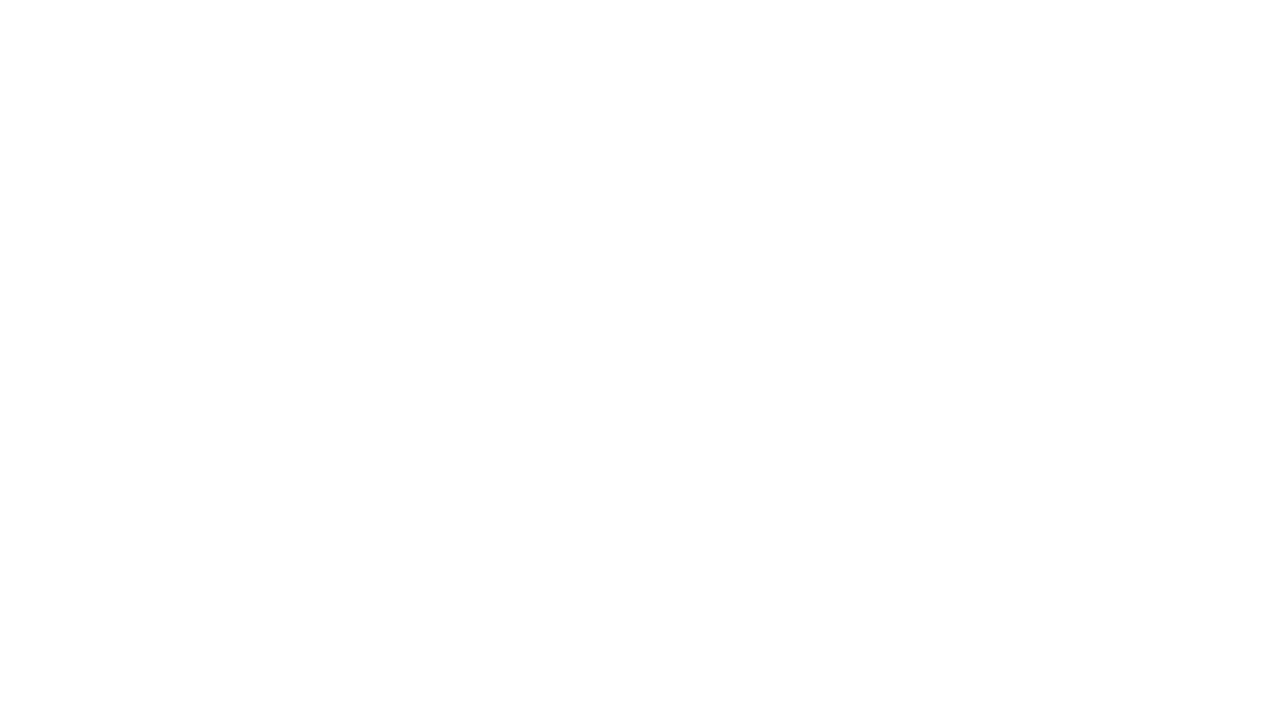

Re-queried anchor elements for iteration 10
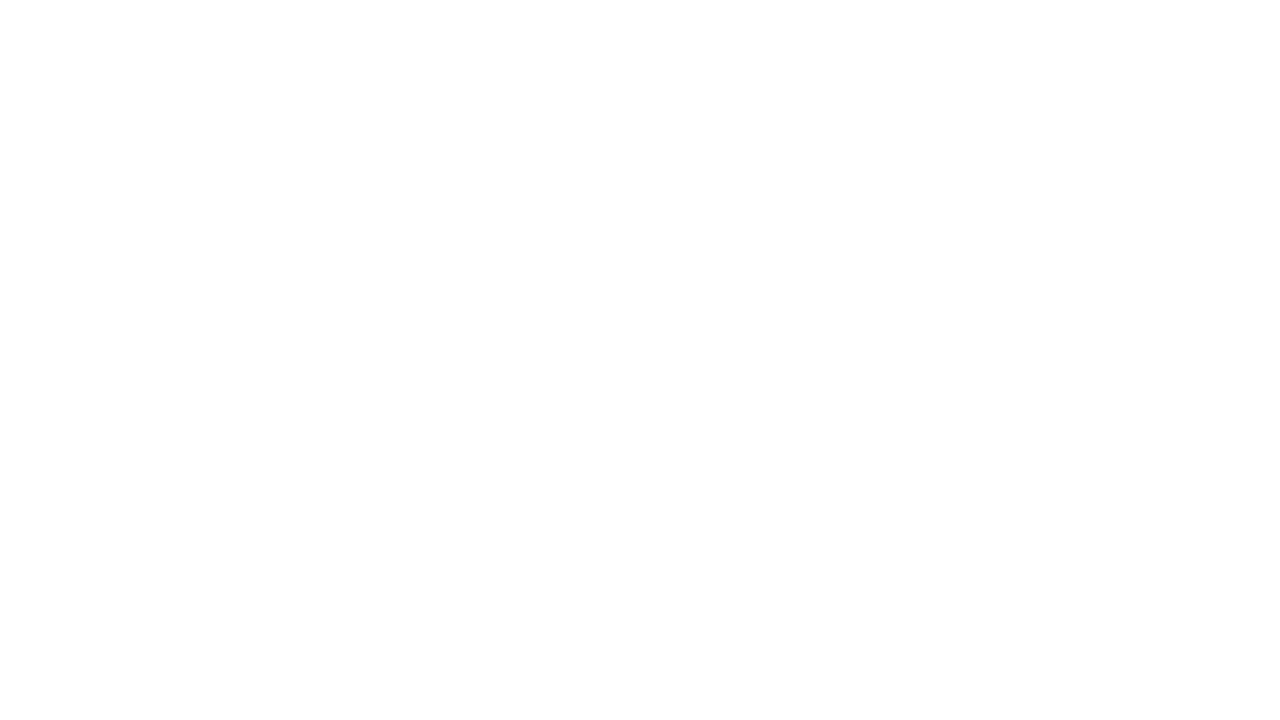

Filtered to visible links for iteration 10
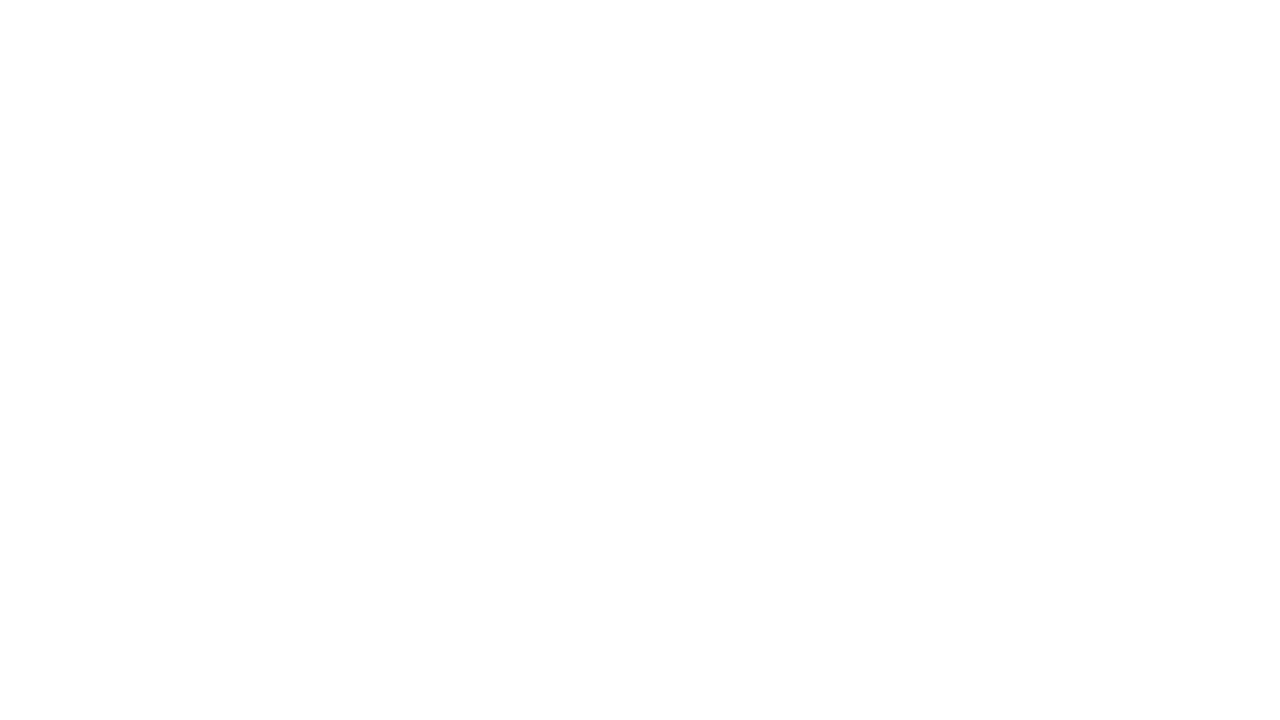

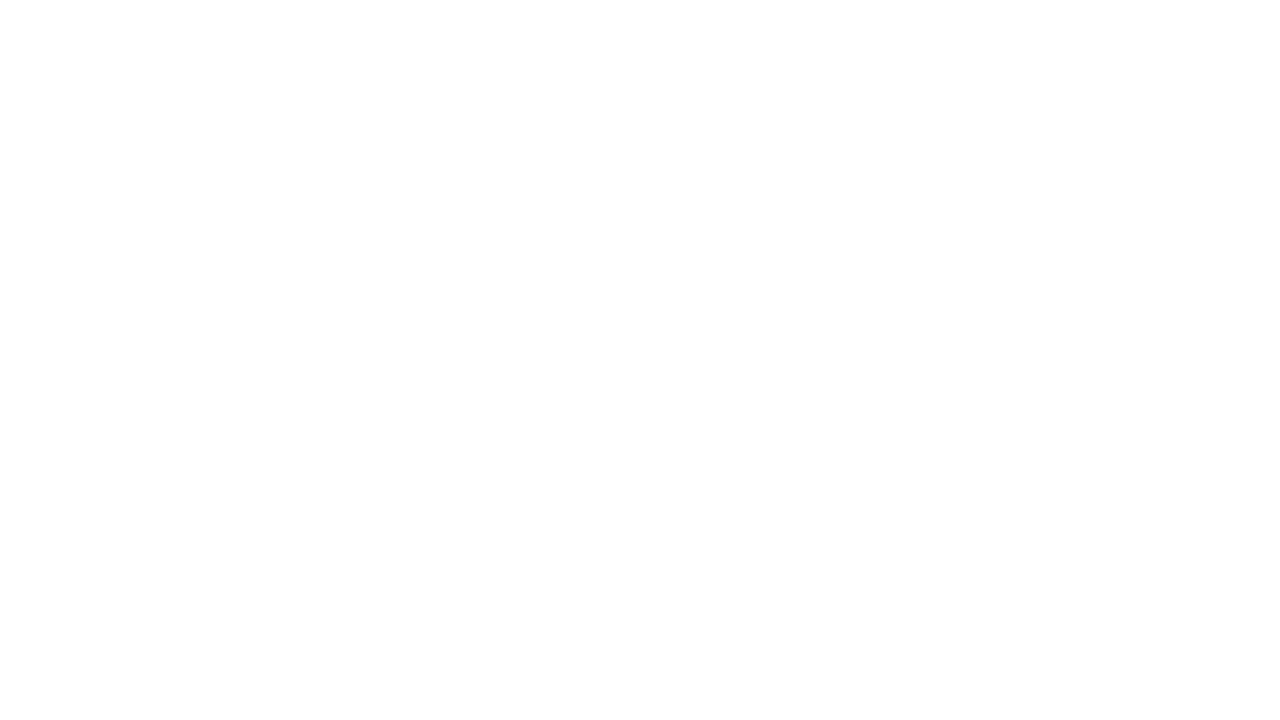